Tests filtering to display all items after switching between filters

Starting URL: https://demo.playwright.dev/todomvc

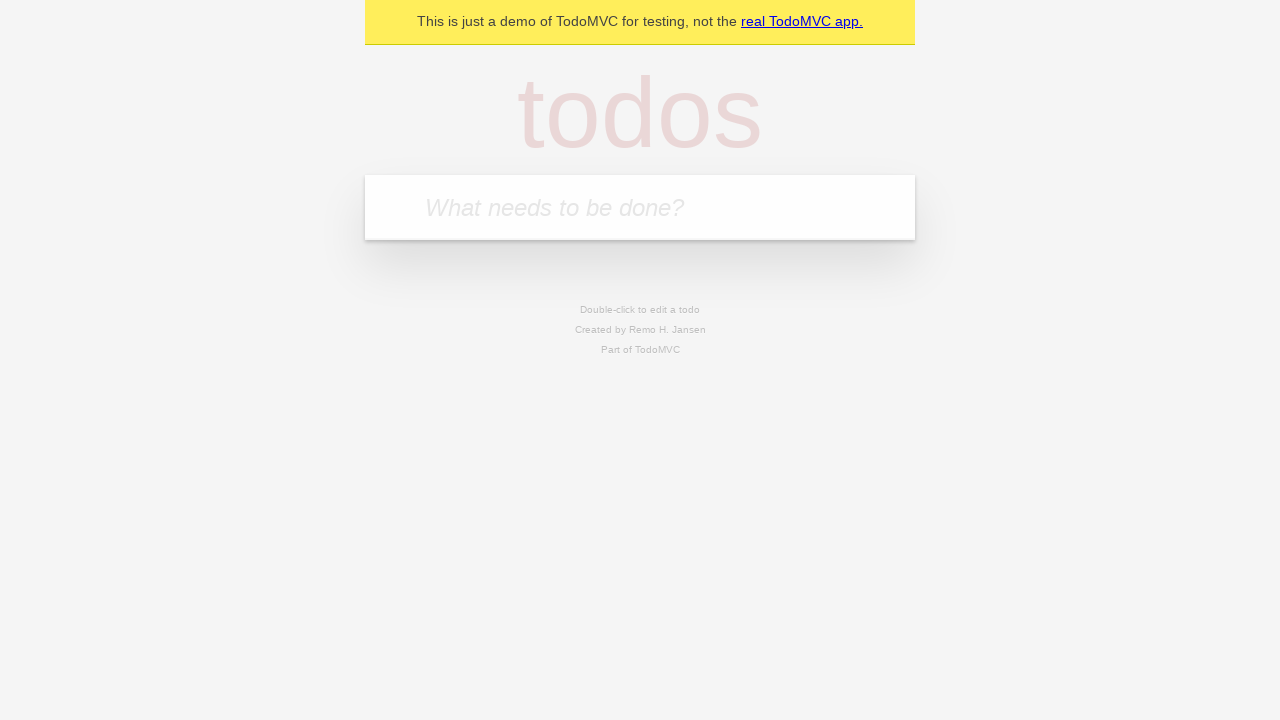

Filled new todo input with 'buy some cheese' on .new-todo
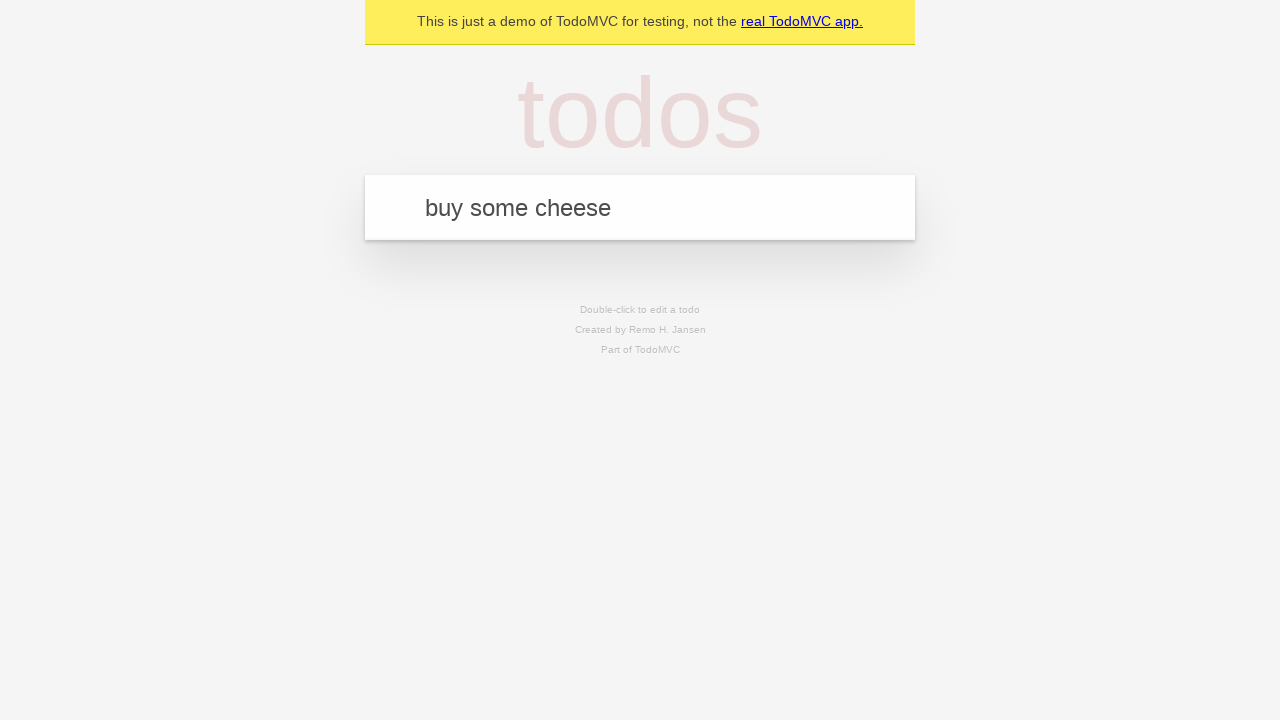

Pressed Enter to create first todo item on .new-todo
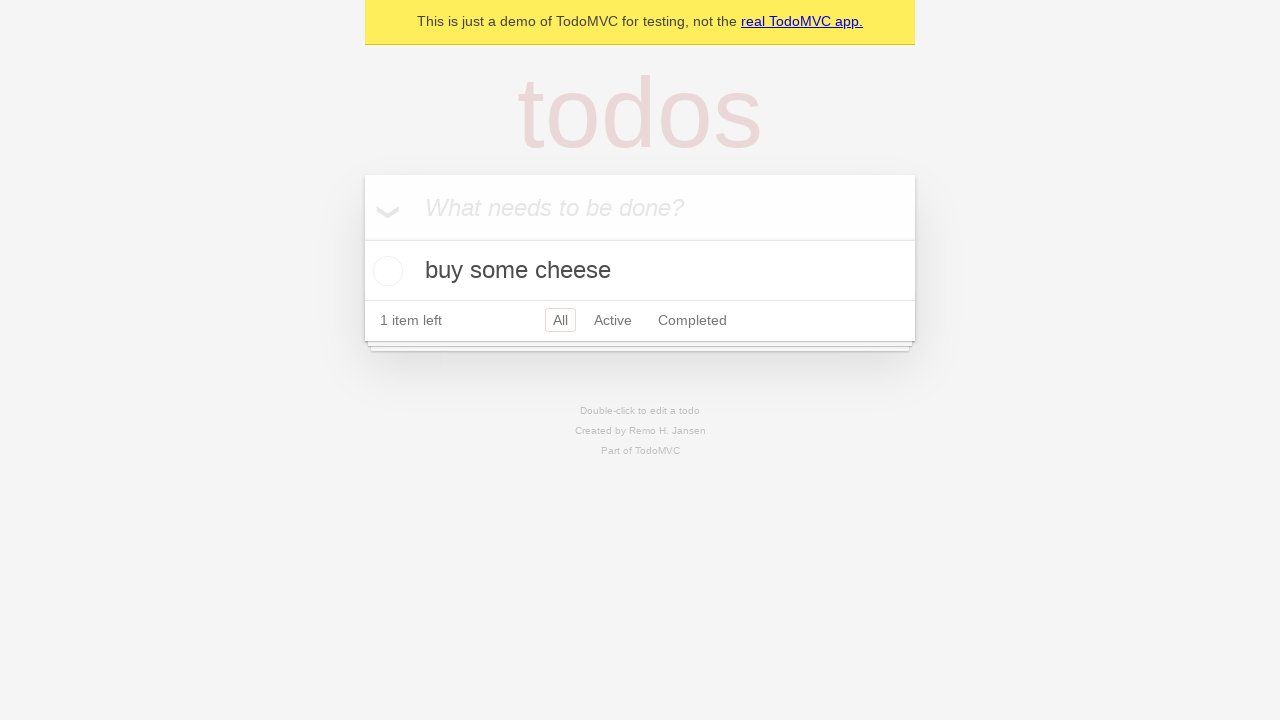

Filled new todo input with 'feed the cat' on .new-todo
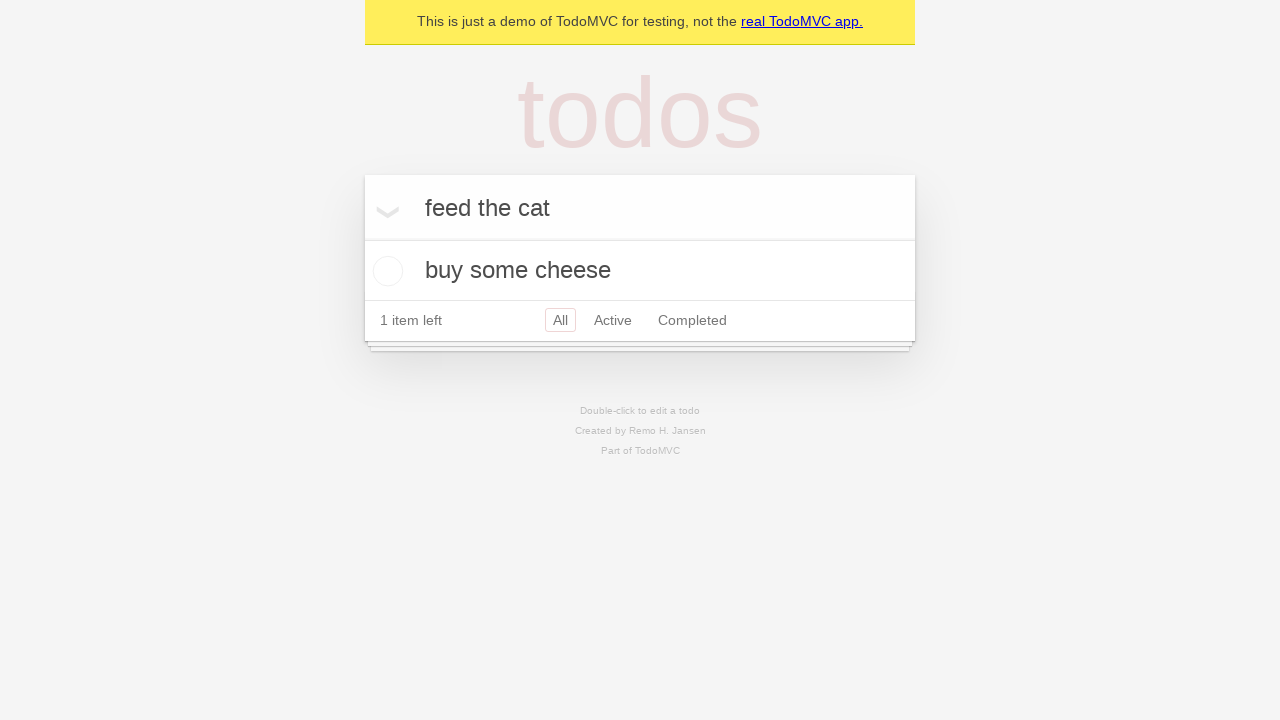

Pressed Enter to create second todo item on .new-todo
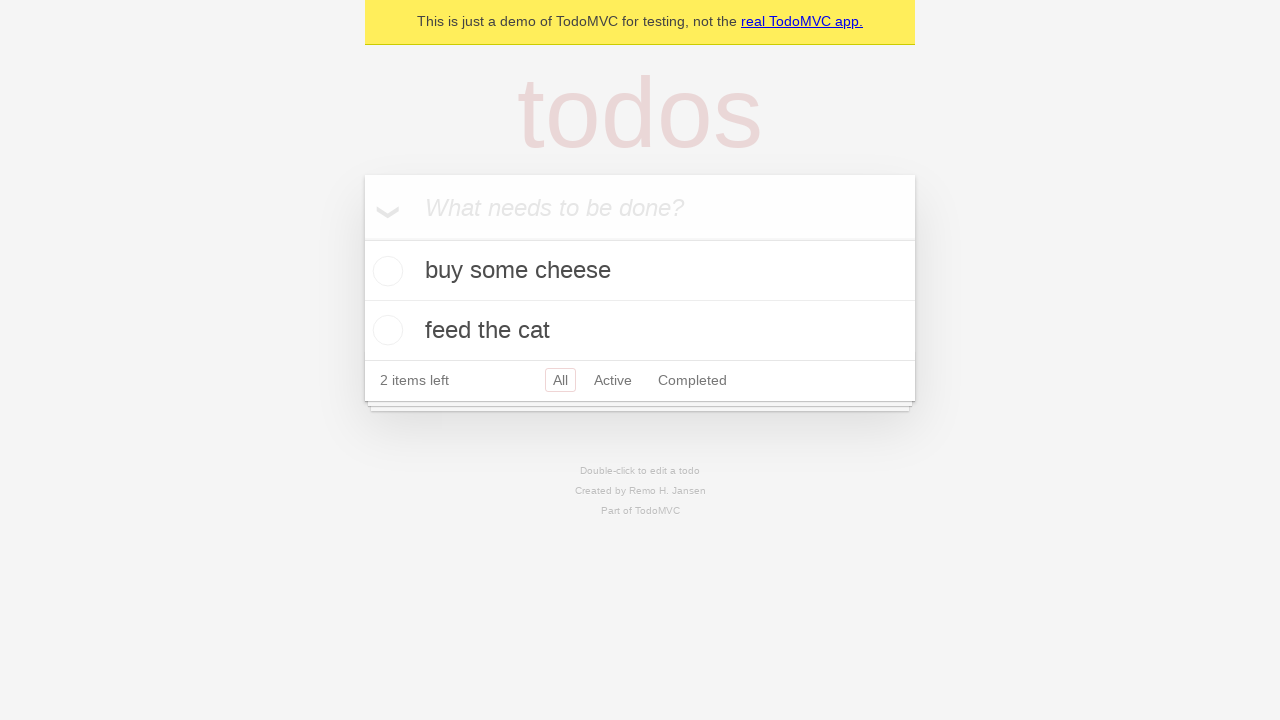

Filled new todo input with 'book a doctors appointment' on .new-todo
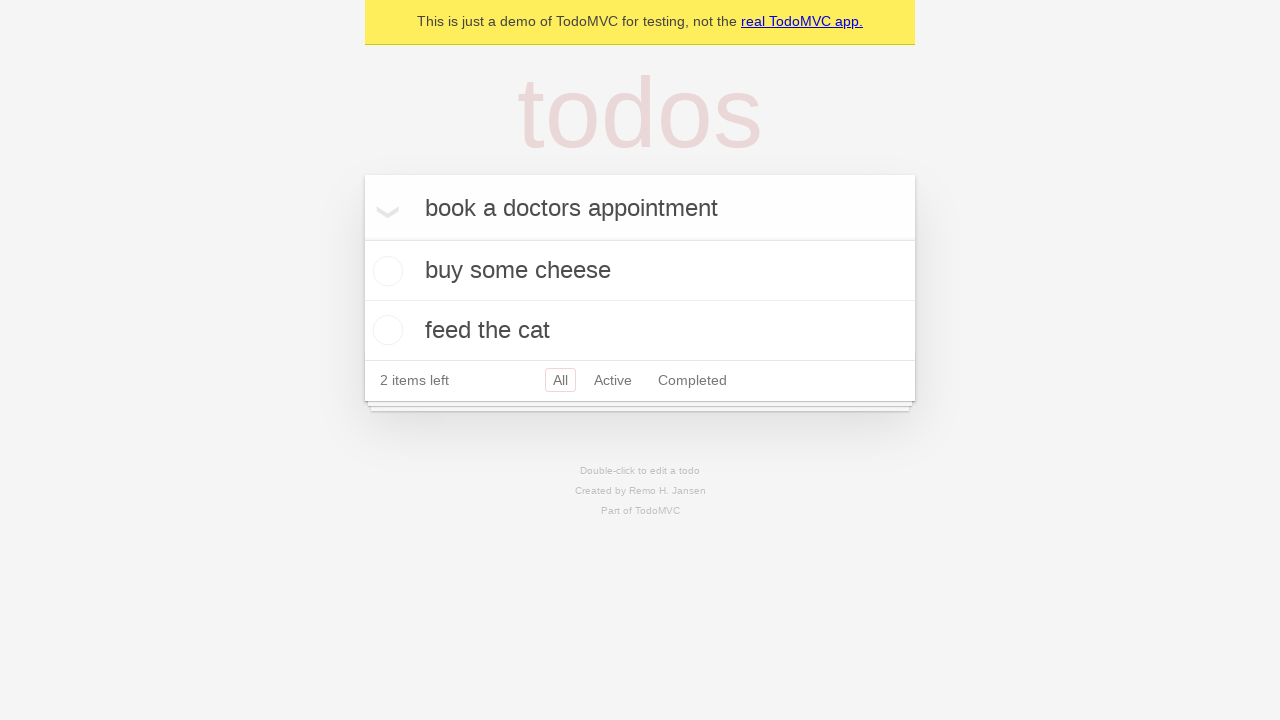

Pressed Enter to create third todo item on .new-todo
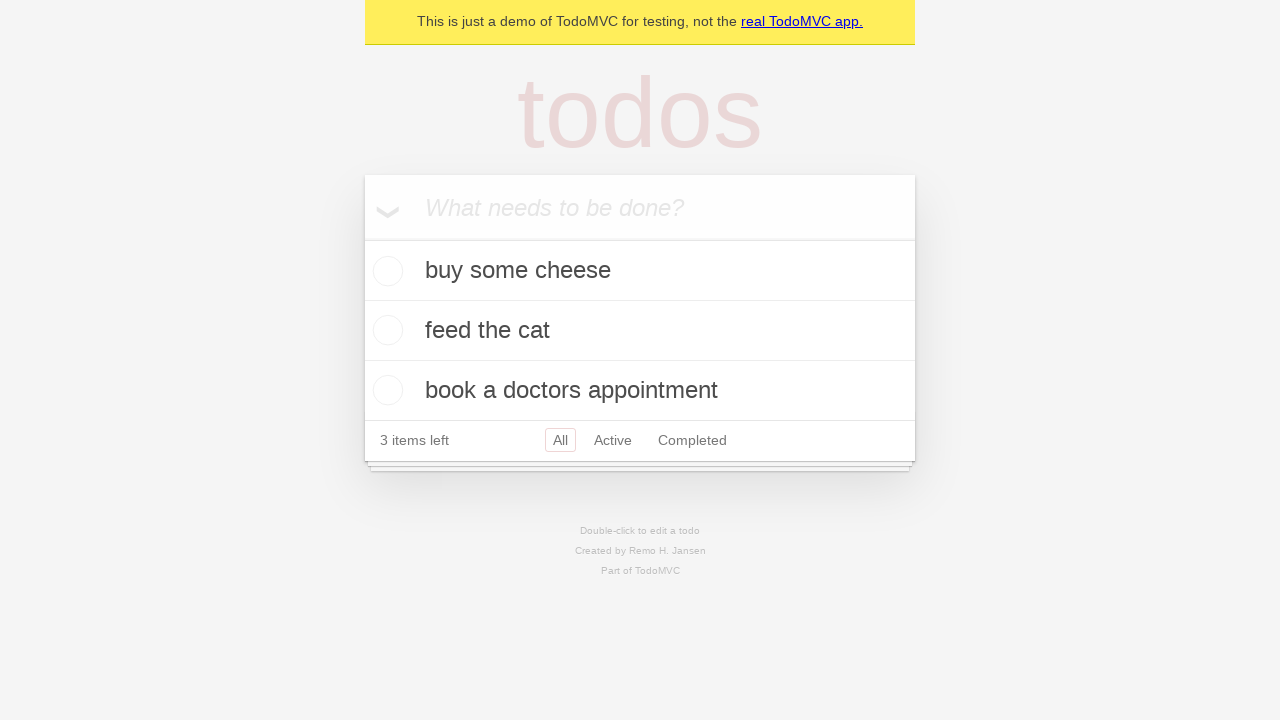

Waited for all three todo items to be visible
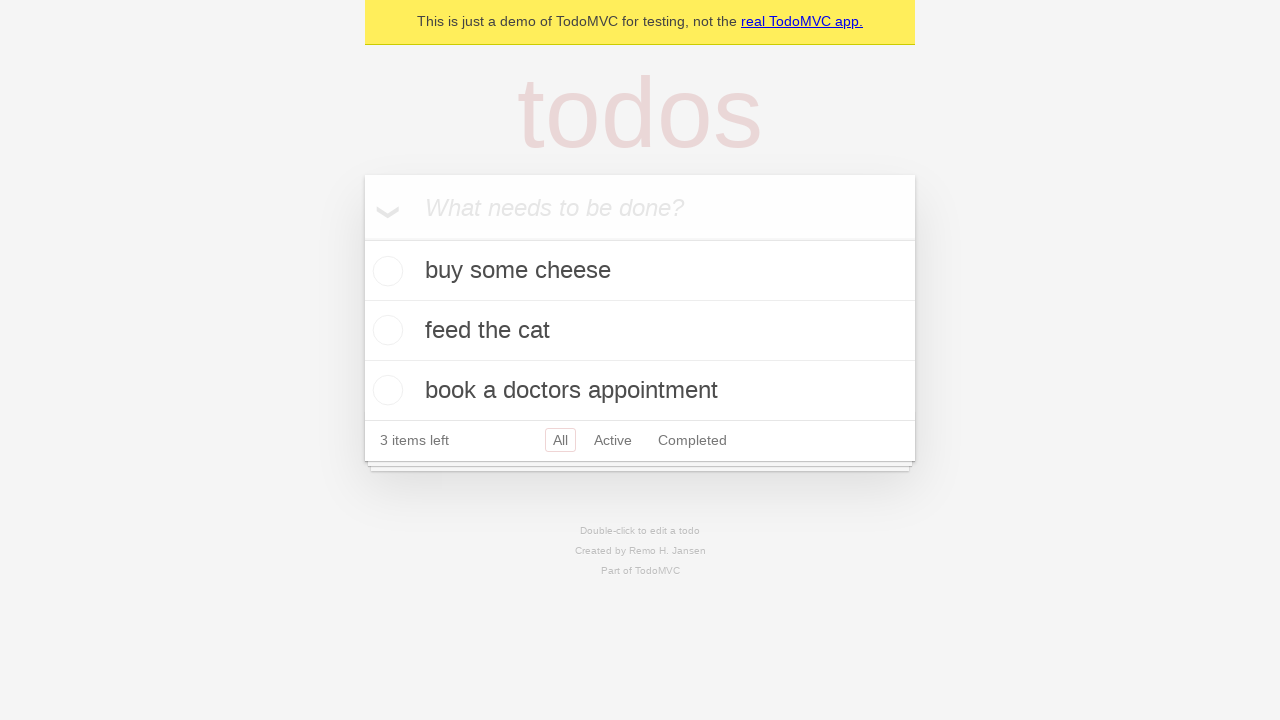

Checked the second todo item to mark it as completed at (385, 330) on .todo-list li .toggle >> nth=1
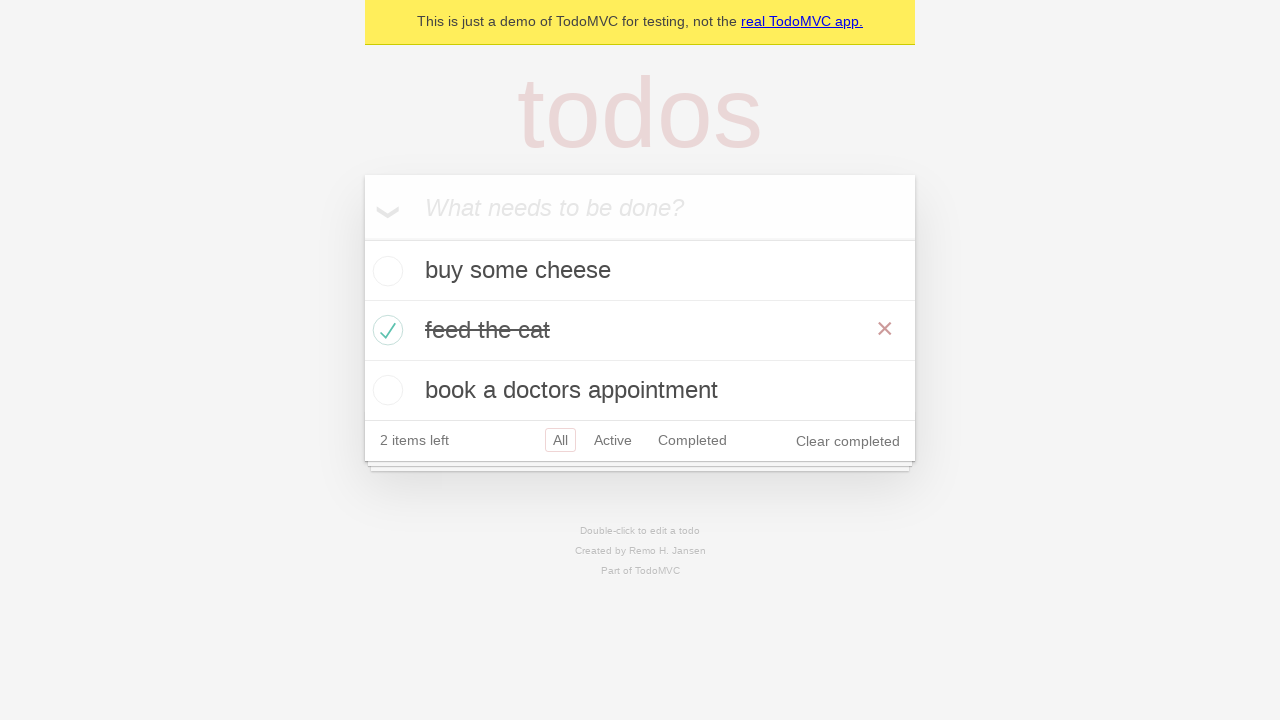

Clicked Active filter to display only active items at (613, 440) on .filters >> text=Active
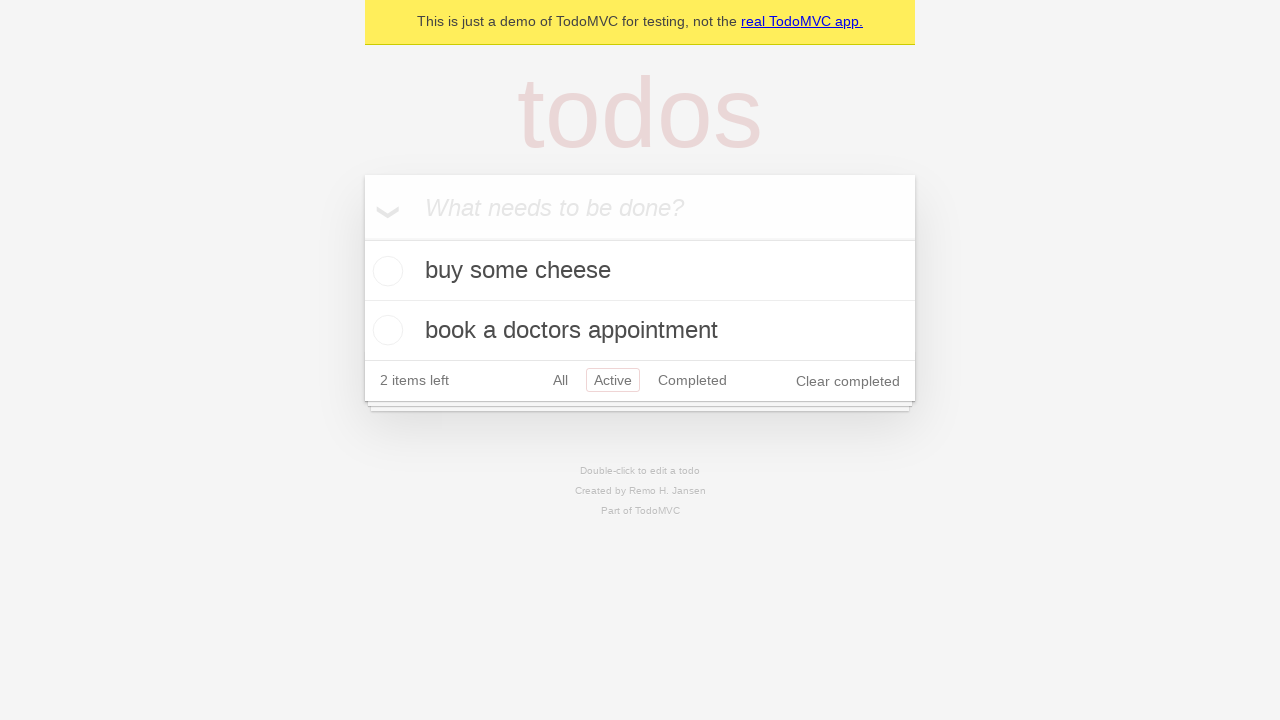

Clicked Completed filter to display only completed items at (692, 380) on .filters >> text=Completed
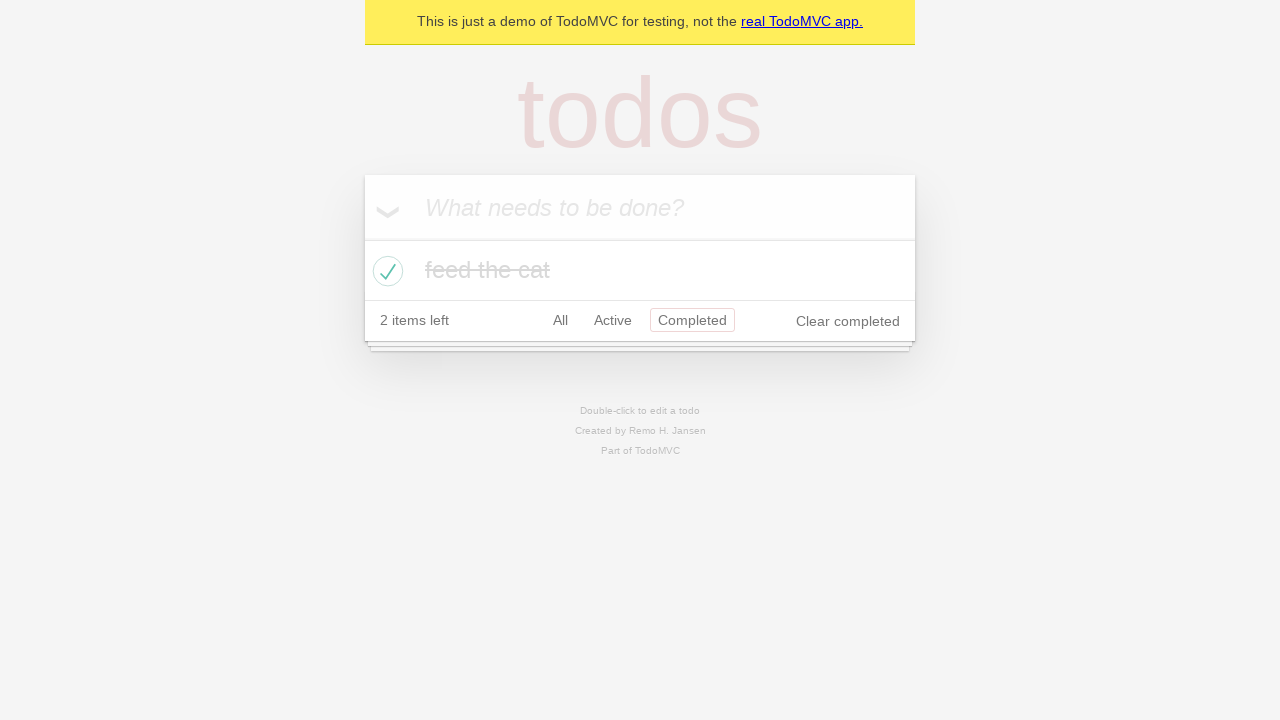

Clicked All filter to display all todo items at (560, 320) on .filters >> text=All
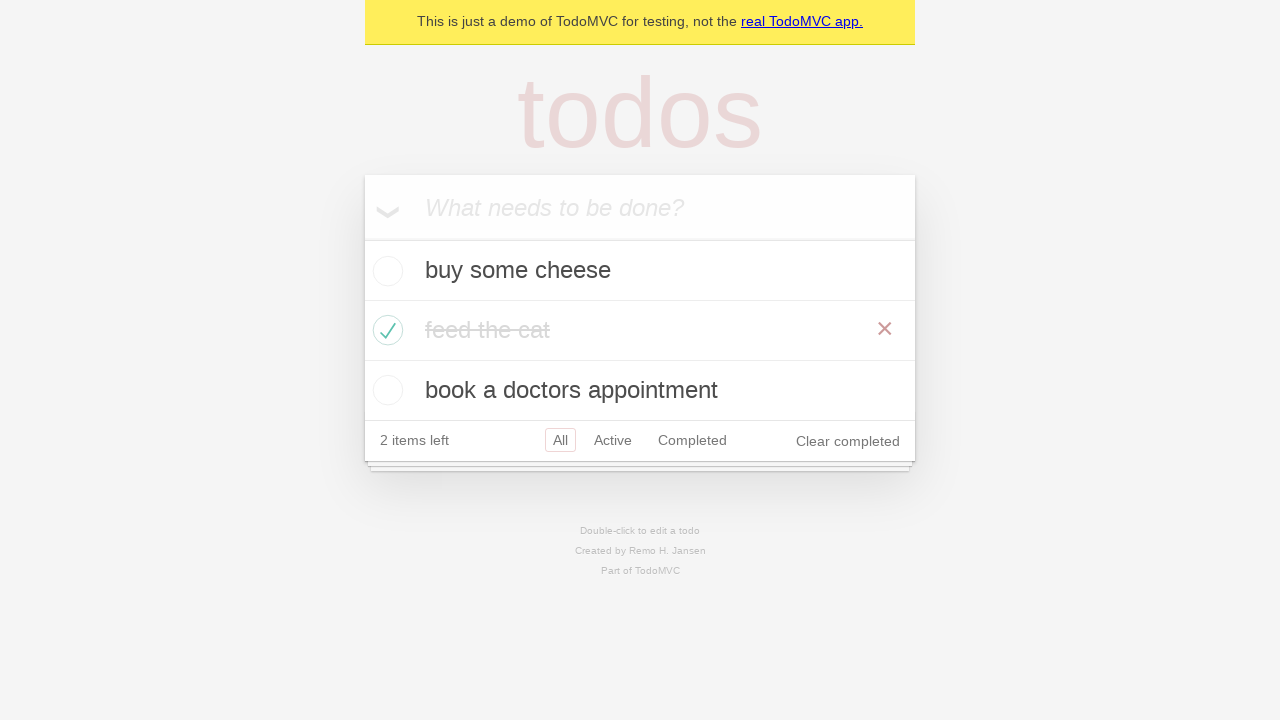

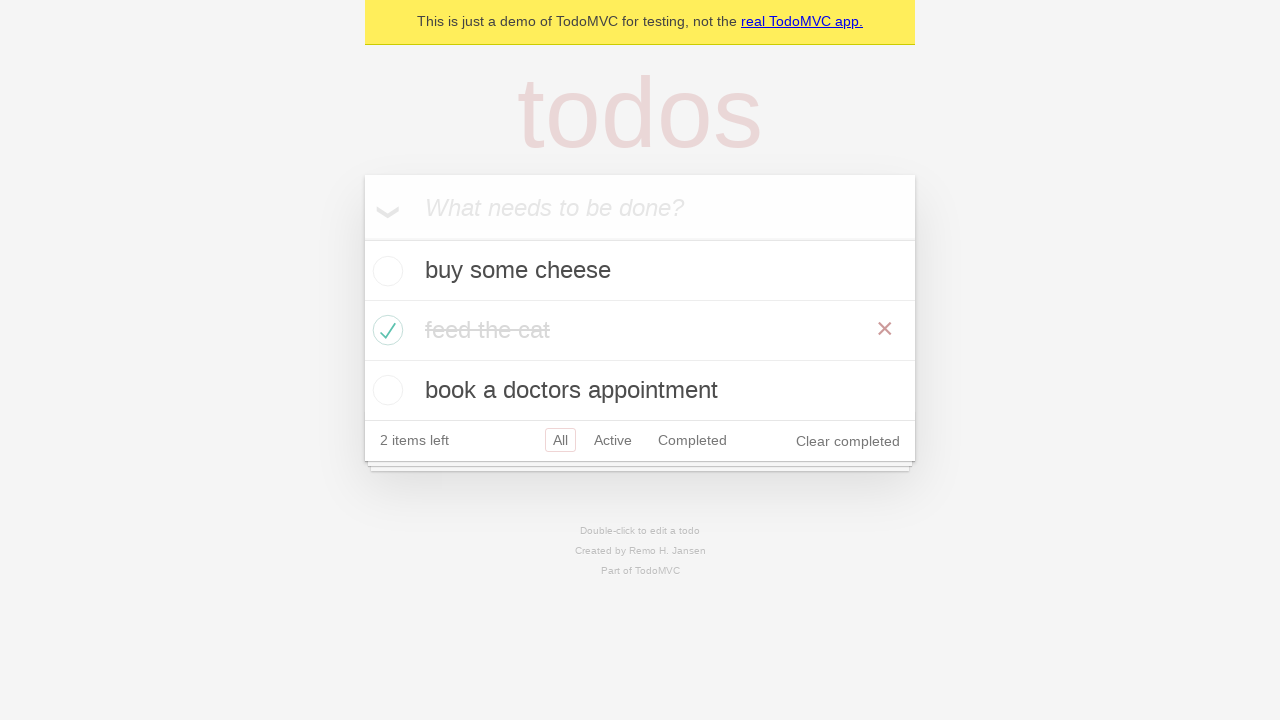